Tests finding and clicking a link by its text (a calculated number), then fills out a form with name, last name, city, and country fields, and submits it.

Starting URL: http://suninjuly.github.io/find_link_text

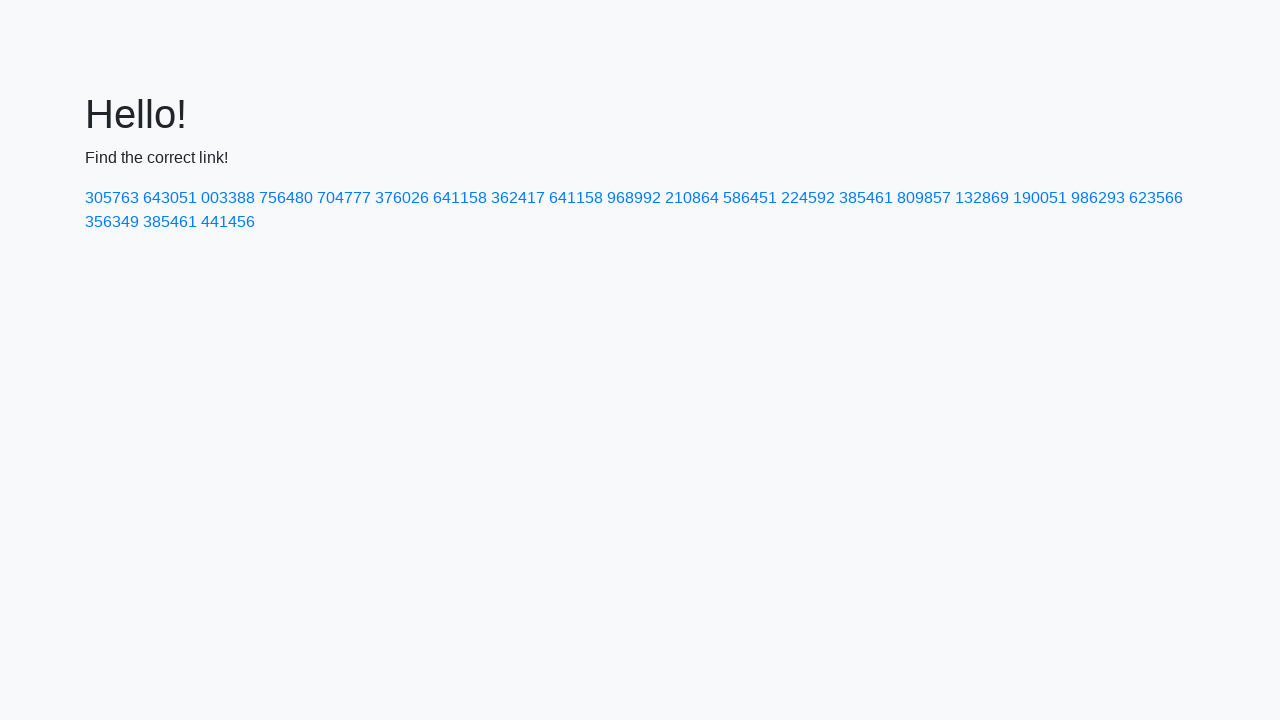

Calculated link text value using mathematical formula
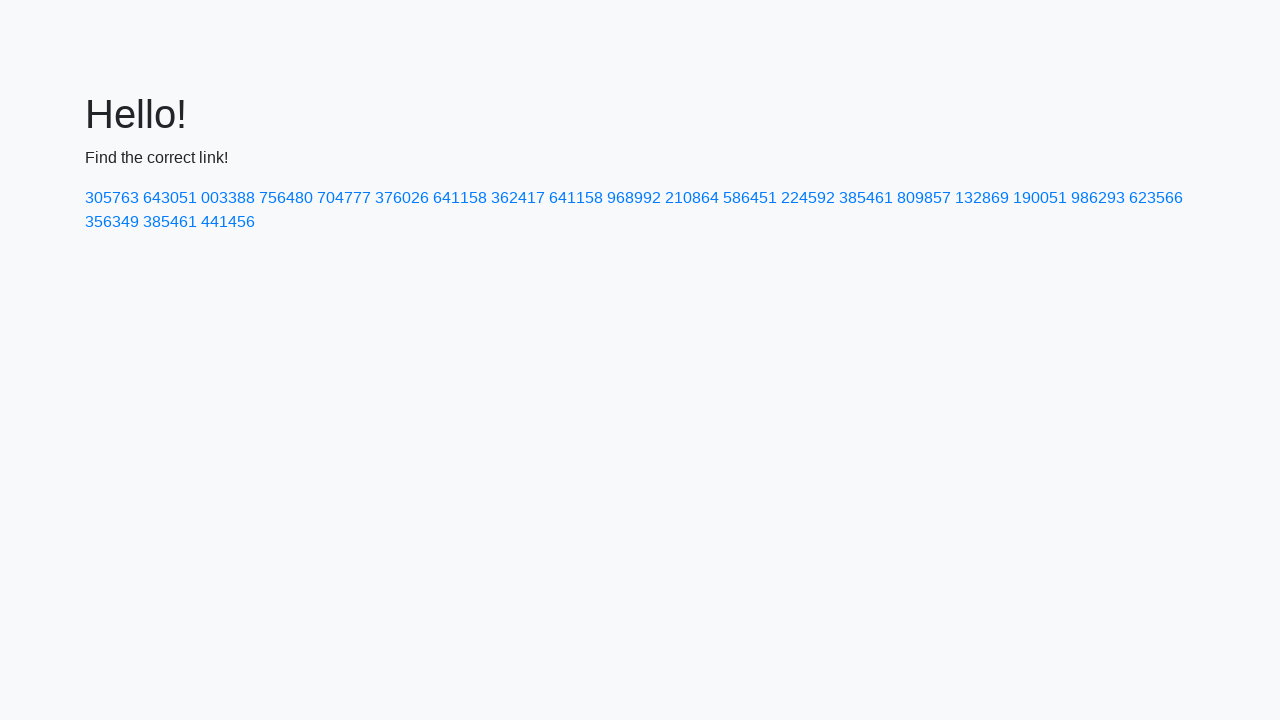

Clicked link with calculated text '224592' at (808, 198) on text=224592
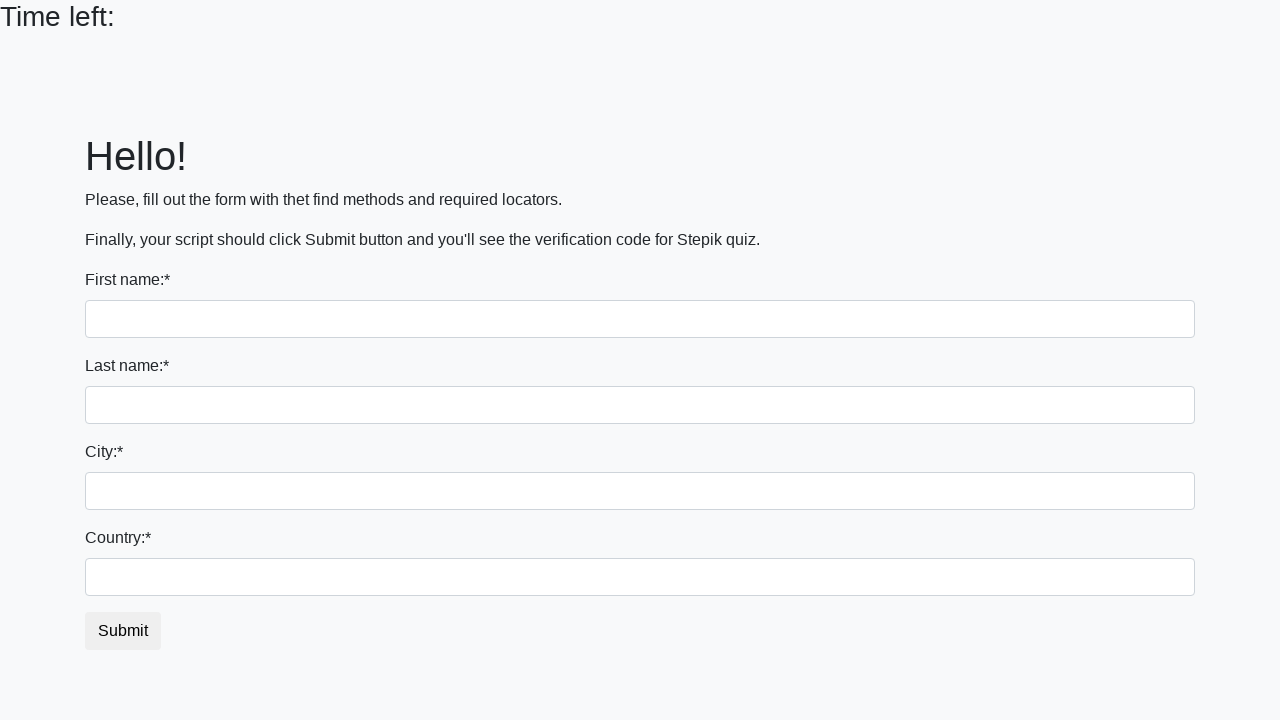

Filled name field with 'Ivan' on input
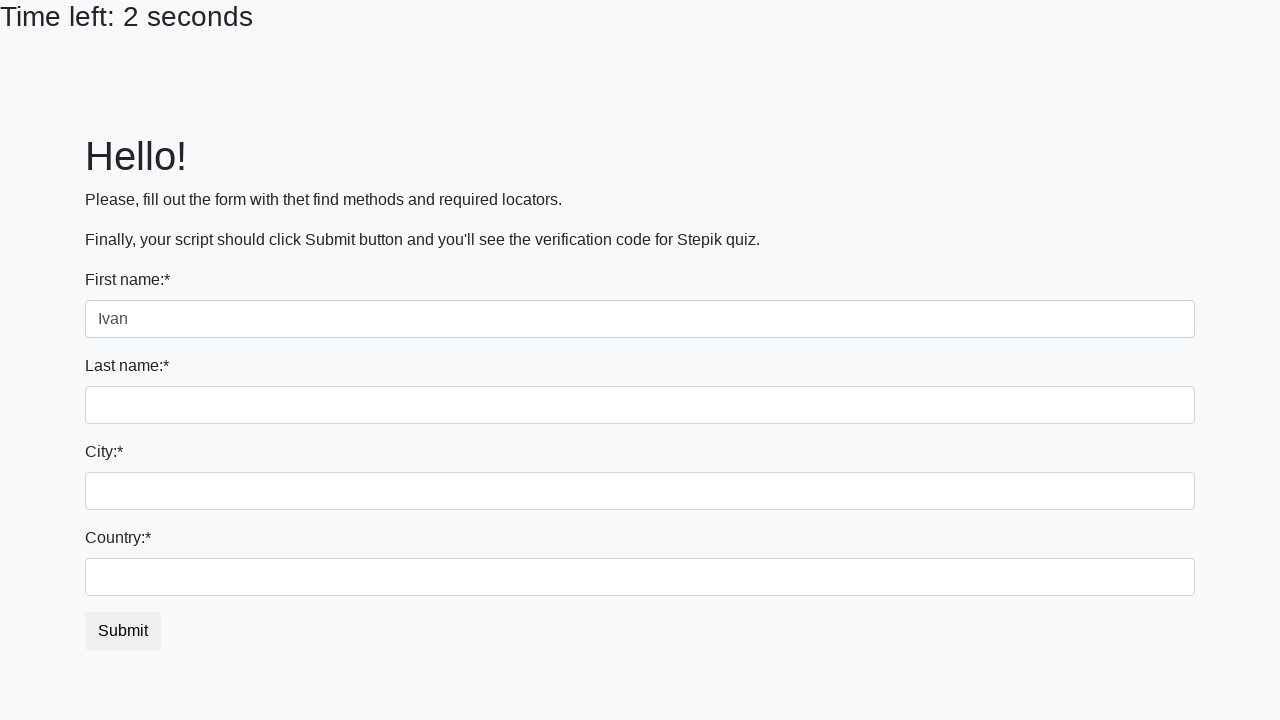

Filled last name field with 'Petrov' on input[name='last_name']
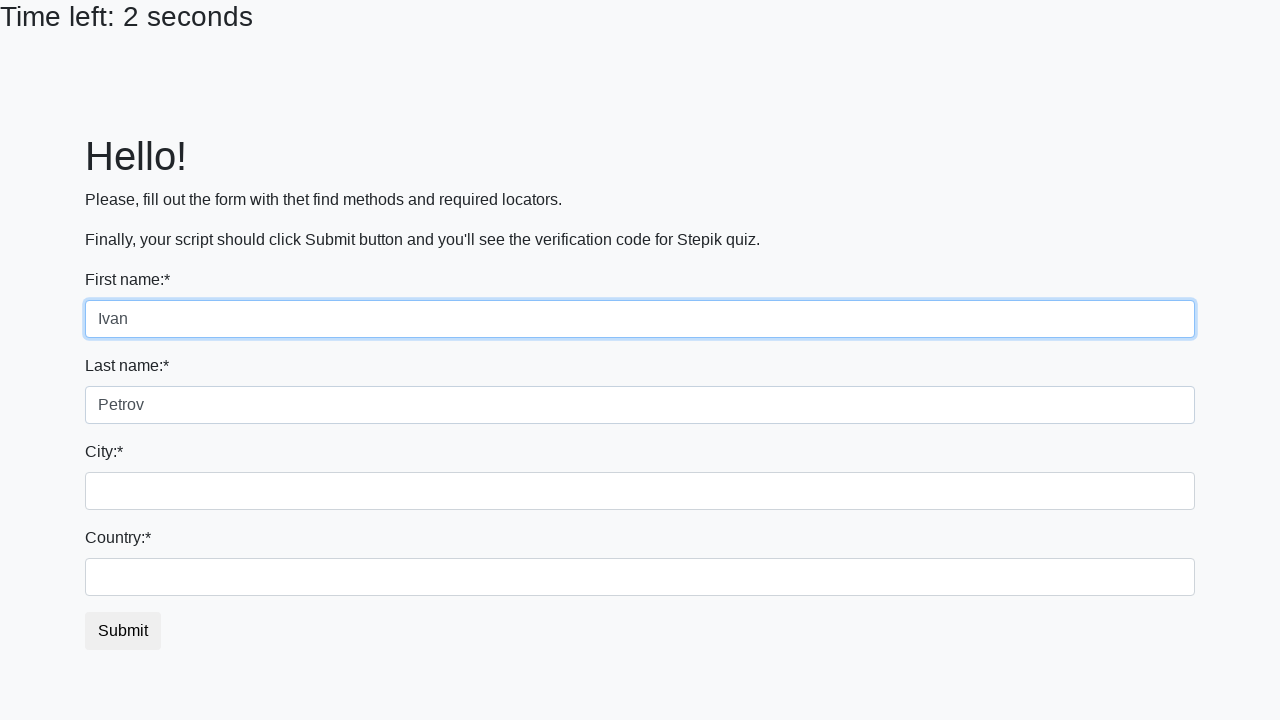

Filled city field with 'Smolensk' on .city
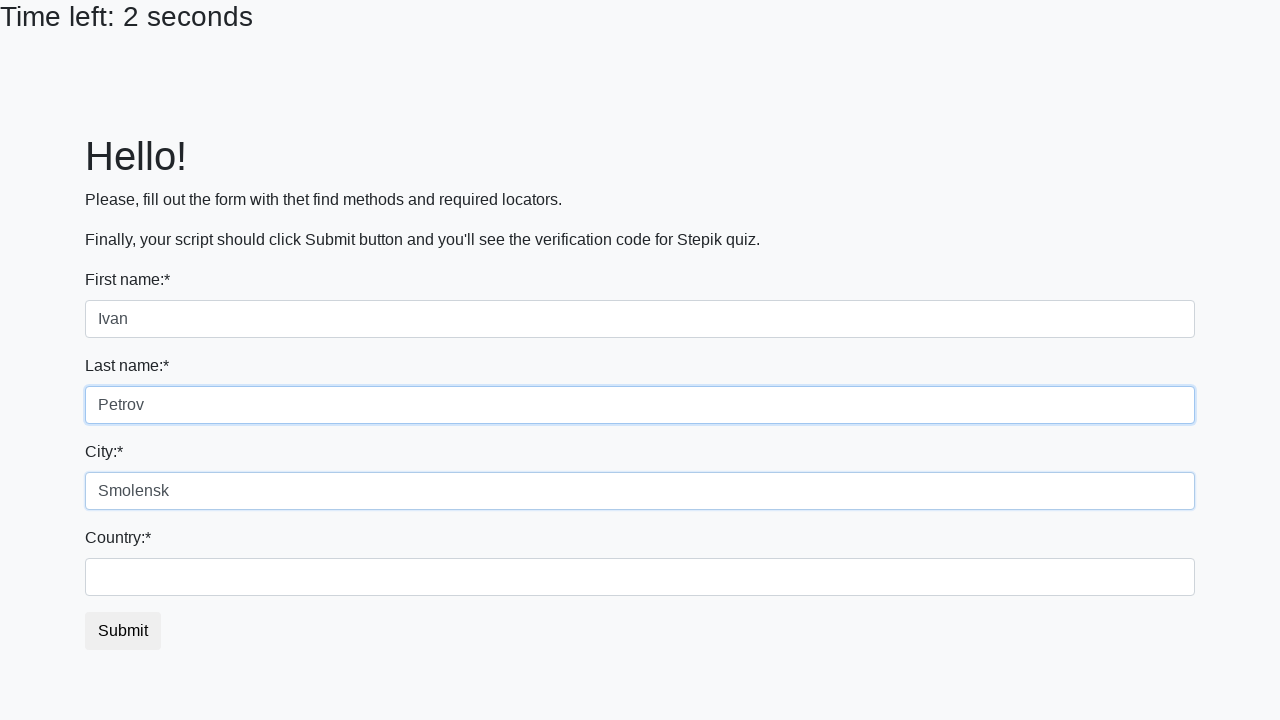

Filled country field with 'Russia' on #country
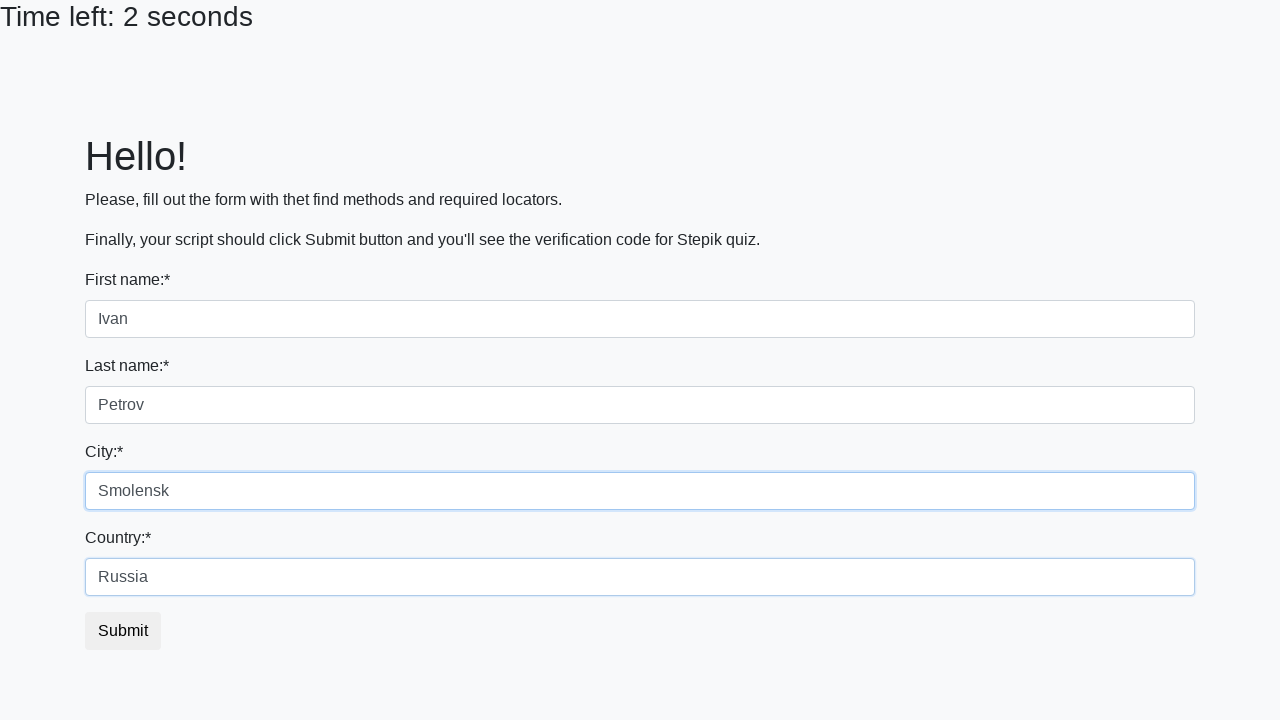

Clicked submit button to submit form at (123, 631) on button.btn
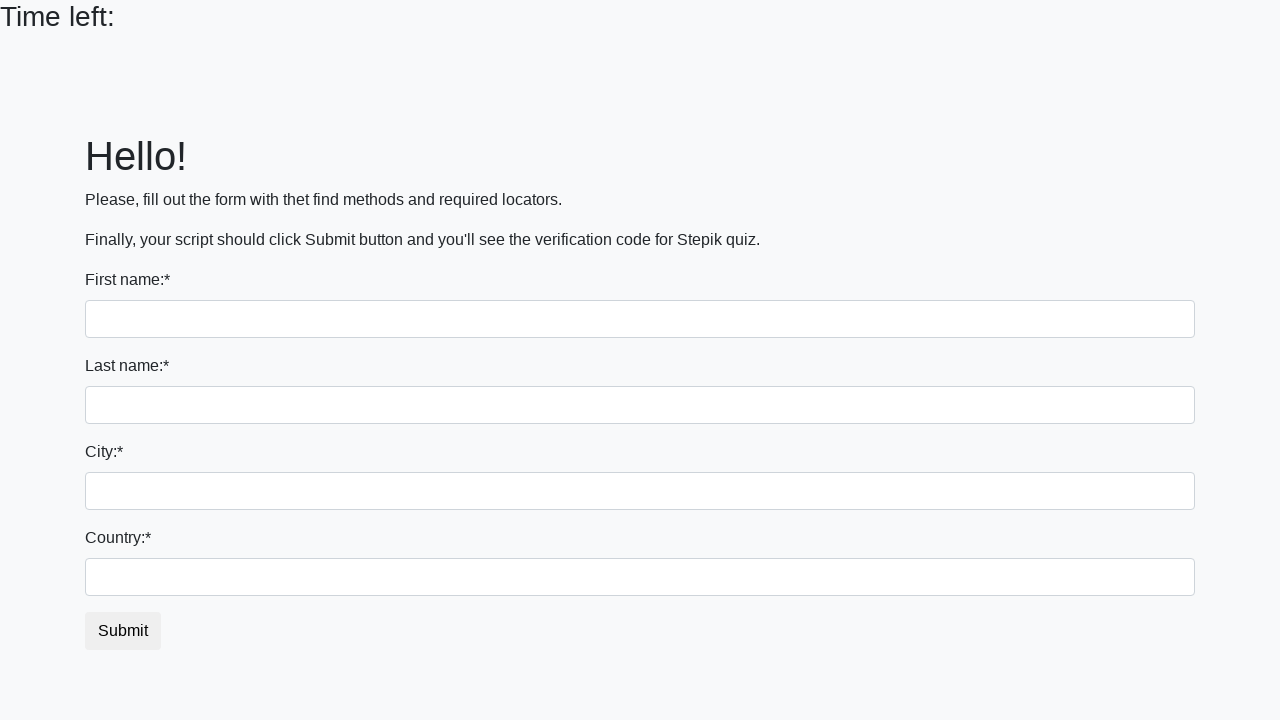

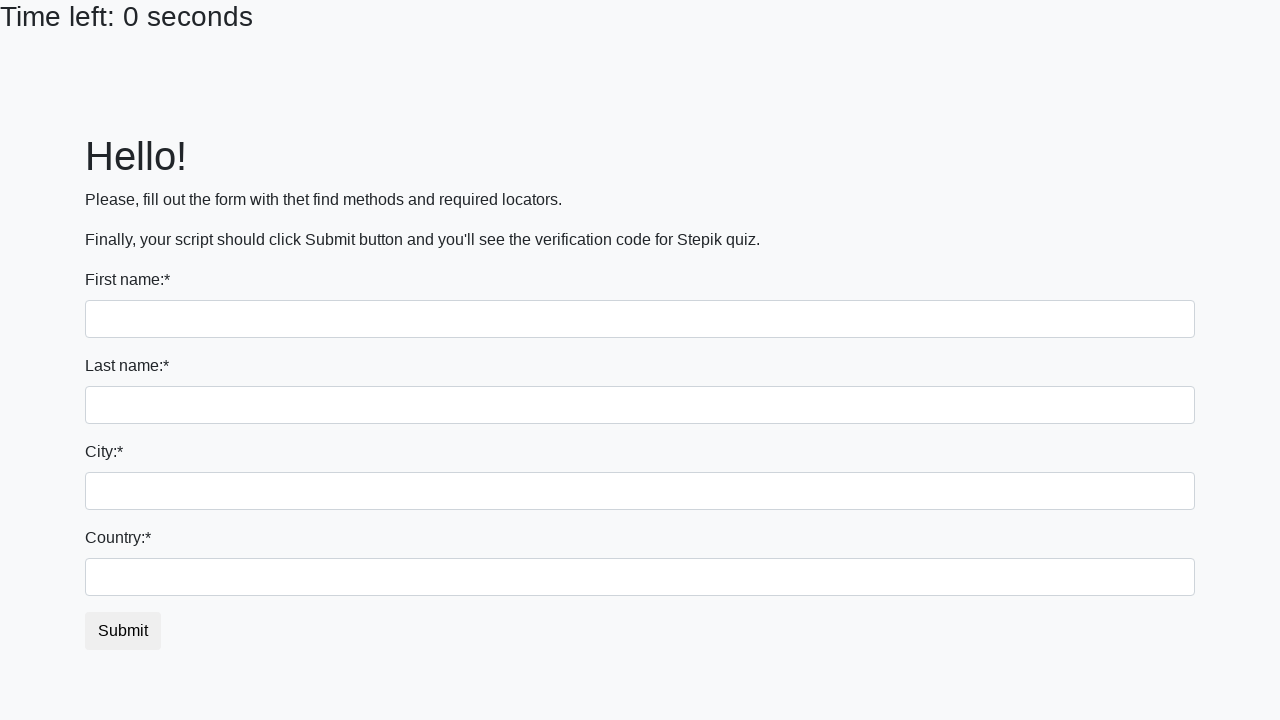